Tests search functionality on Erarta website by searching for "клубный билет" and navigating to the membership page from search results

Starting URL: https://www.erarta.com/

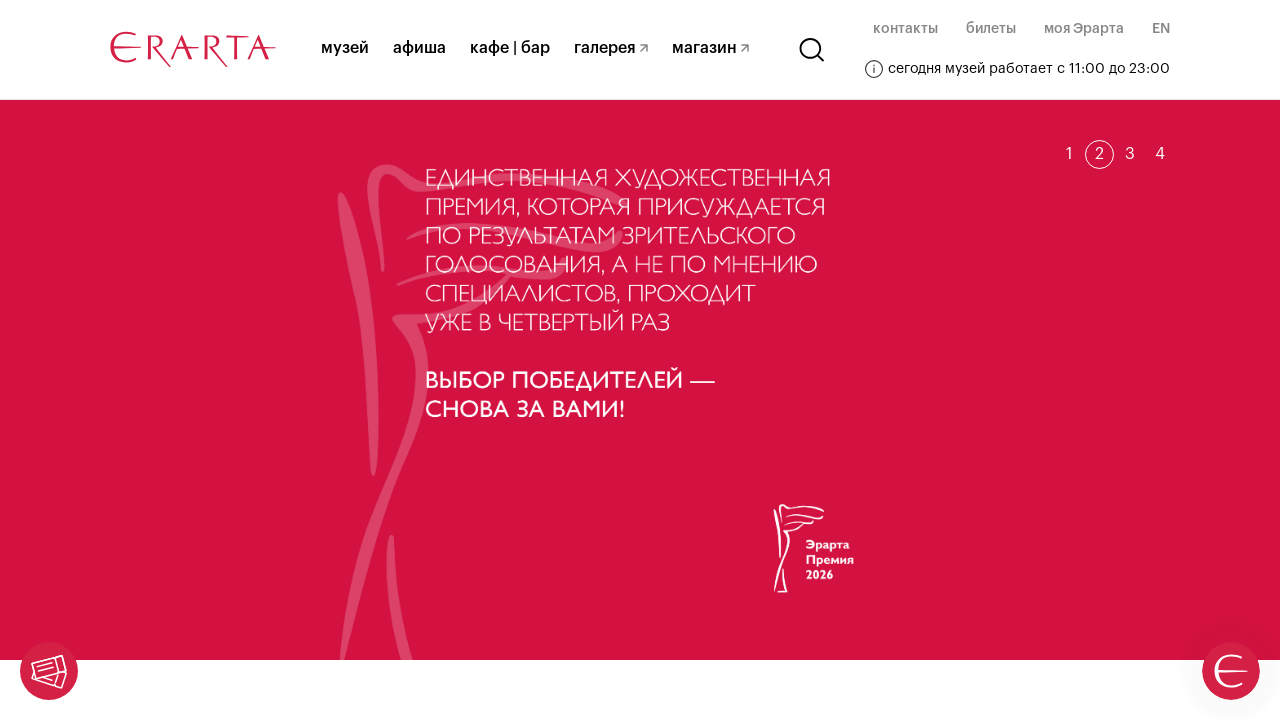

Clicked search icon in header at (812, 50) on .header__search-svg
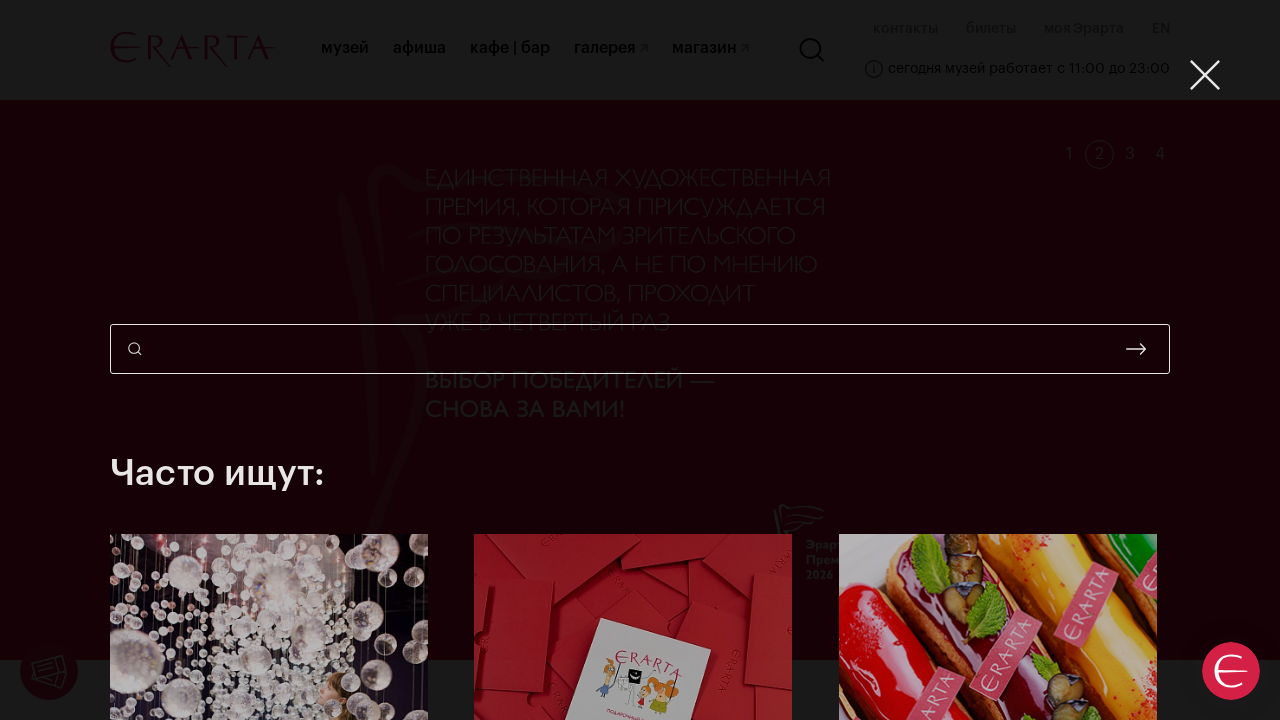

Filled search field with 'клубный билет' (membership card in Russian) on .search-popup__input.base-input.search-input
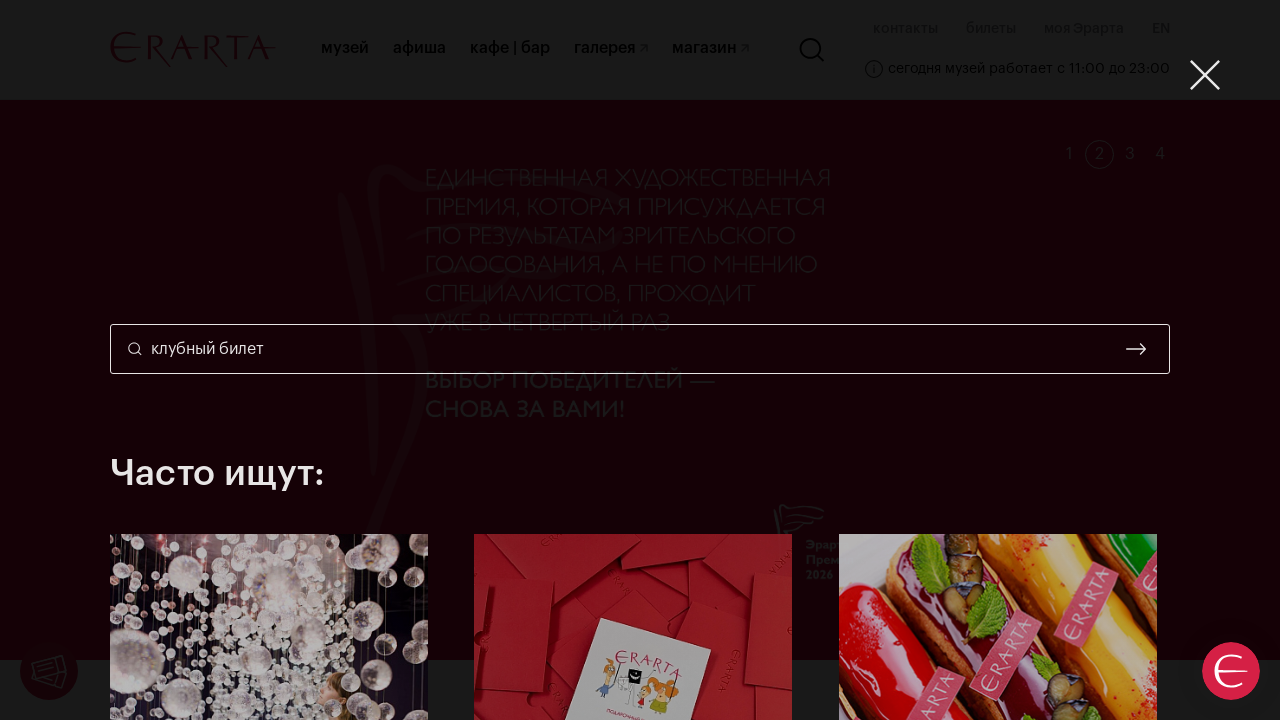

Clicked search submit button at (1136, 349) on .search-popup__submit
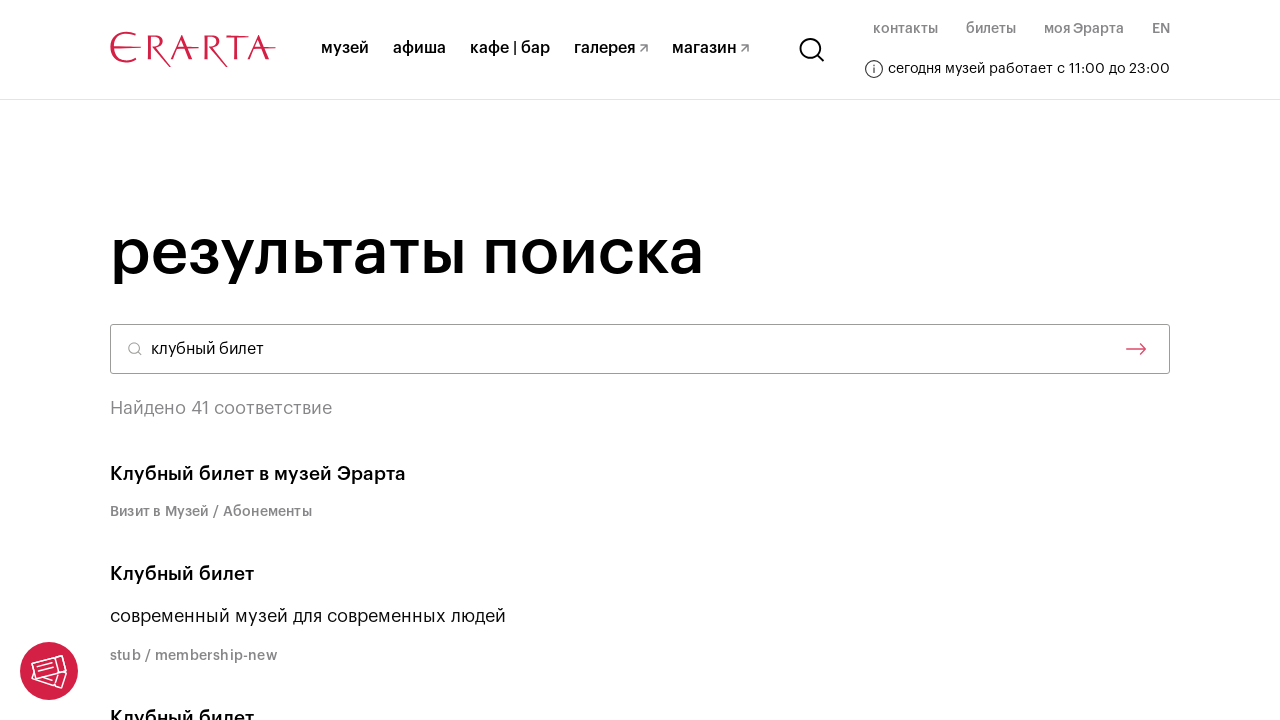

Search results page loaded with result items
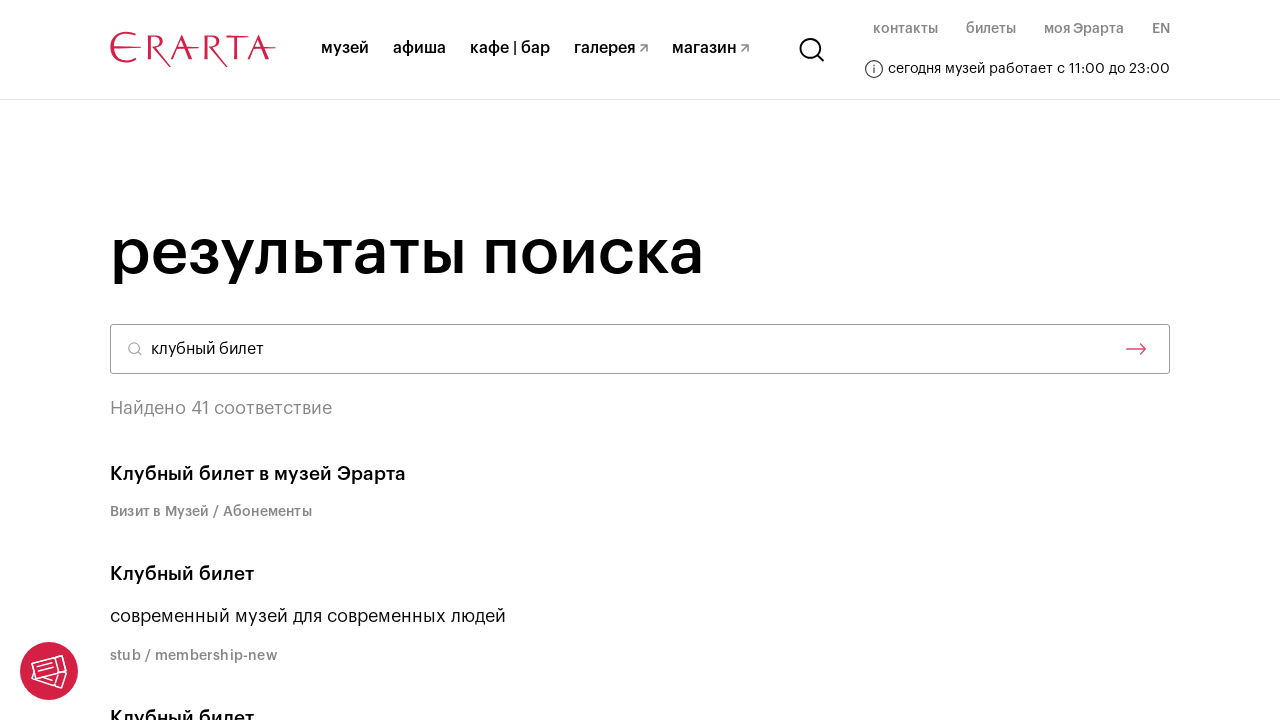

Clicked first search result (membership page) at (640, 474) on .search-page__result-item:first-child .search-page__result-title
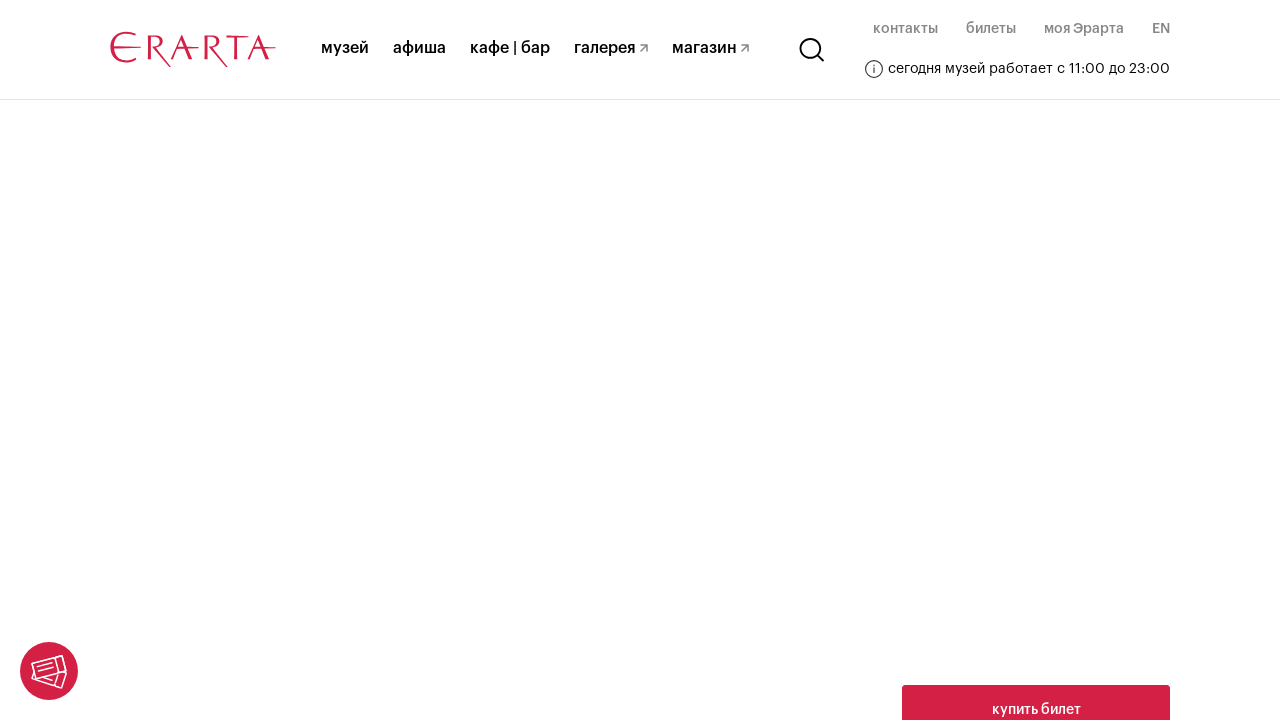

Membership page loaded successfully with hero title
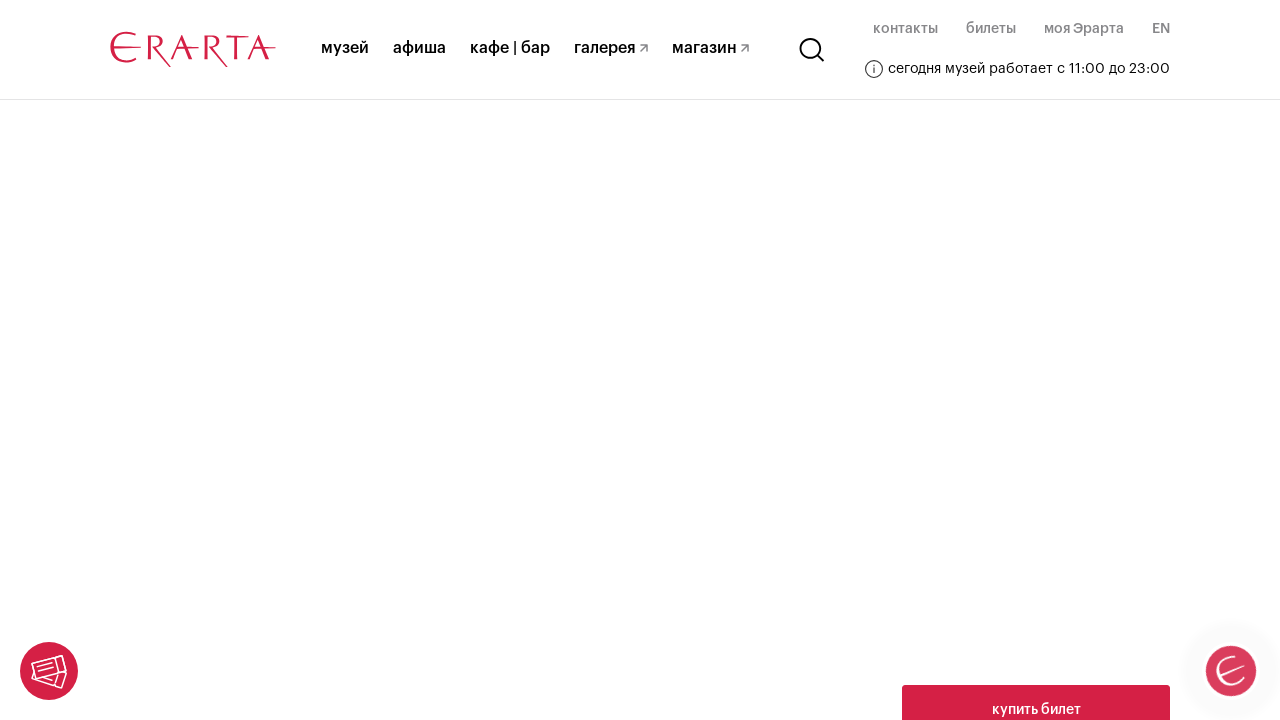

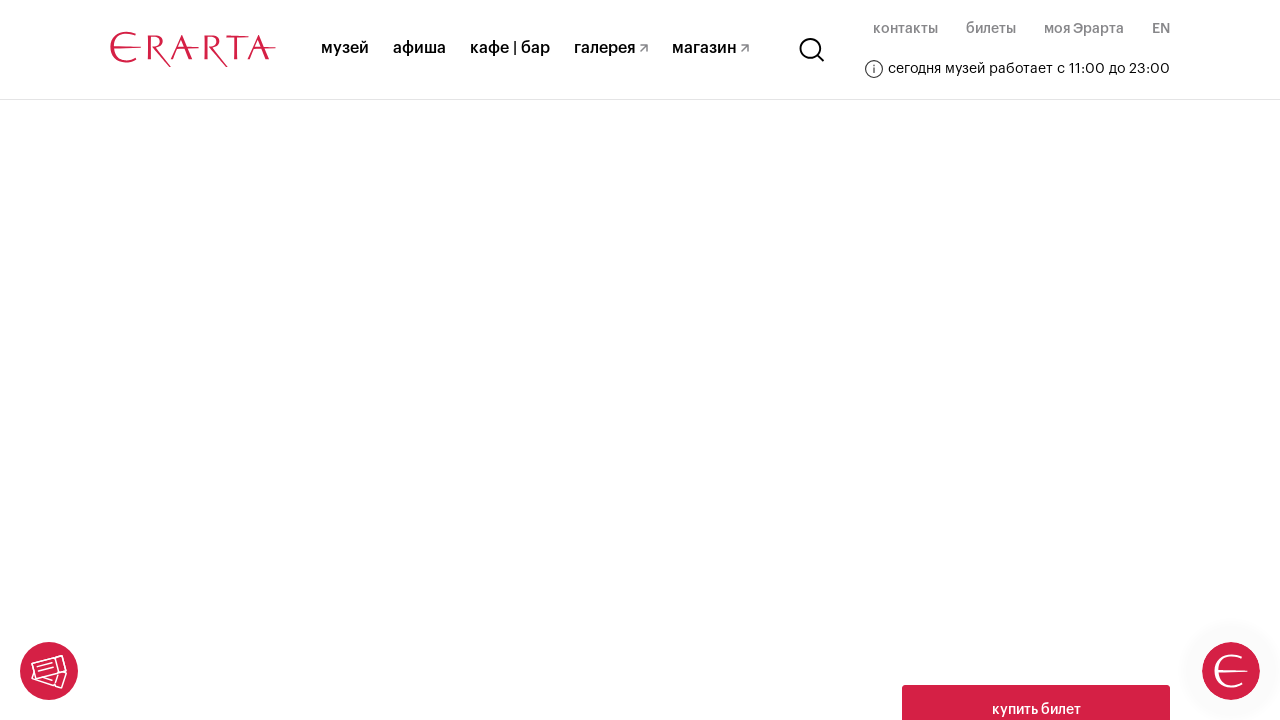